Tests that the displayed product count text changes after applying the size 'S' filter

Starting URL: https://react-shopping-cart-67954.firebaseapp.com/

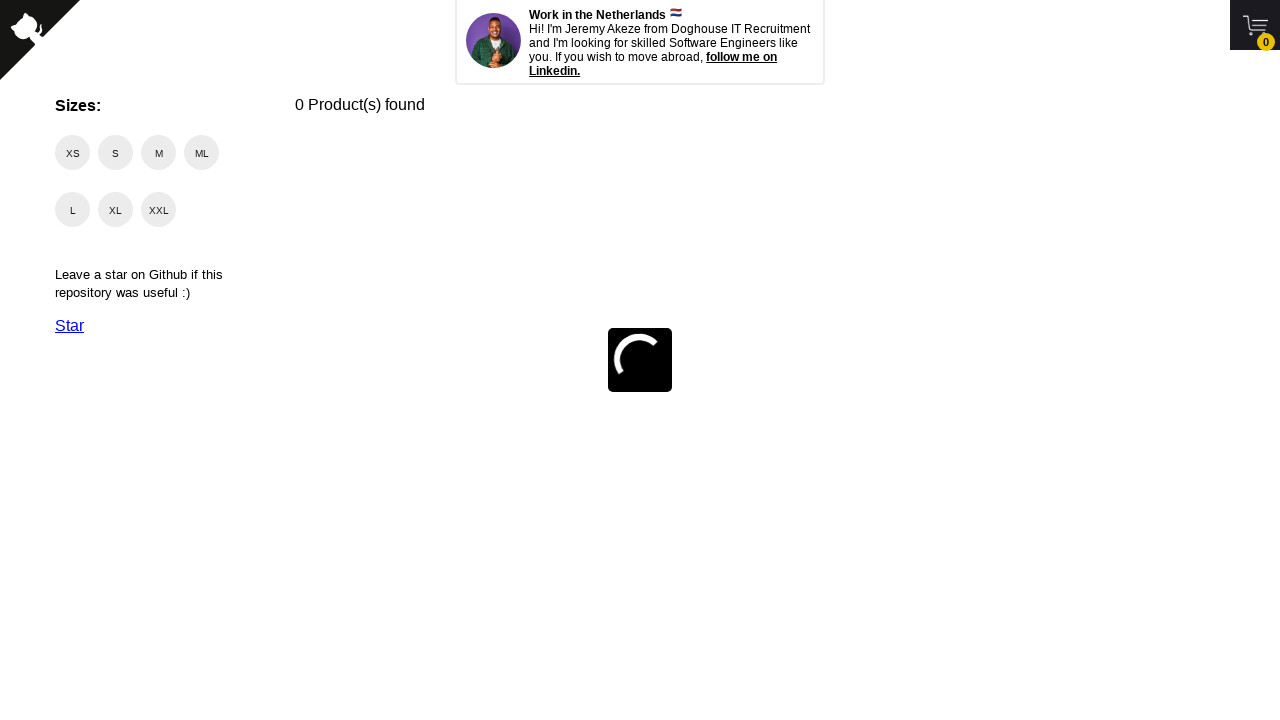

Waited for product quantity text to load
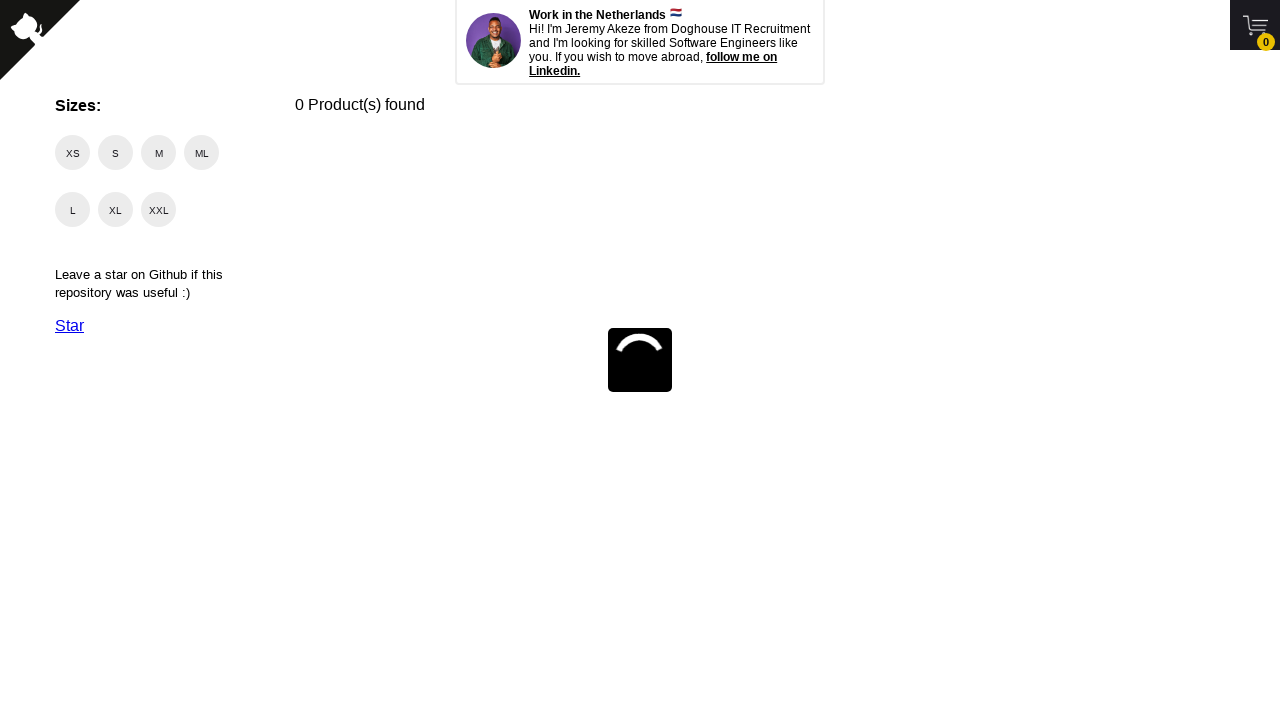

Retrieved initial product count text: '0 Product(s) found'
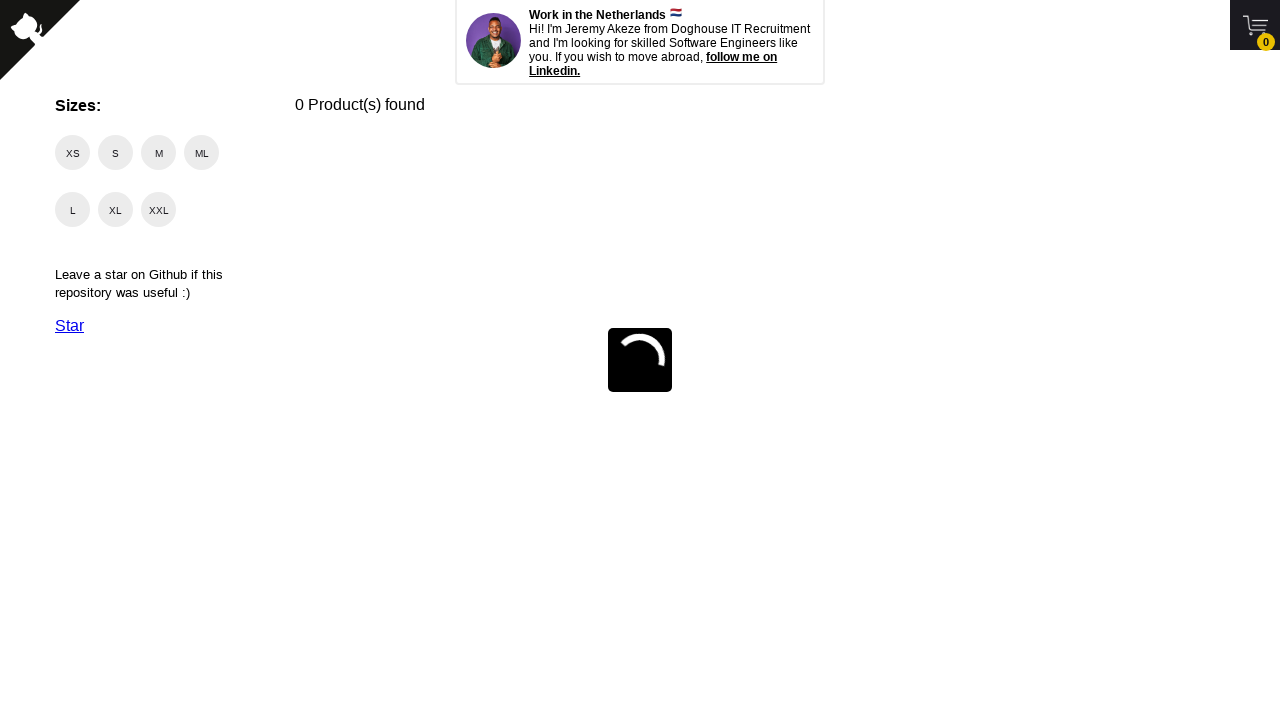

Clicked on size filter 'S' at (116, 152) on xpath=//span[text() = 'S']
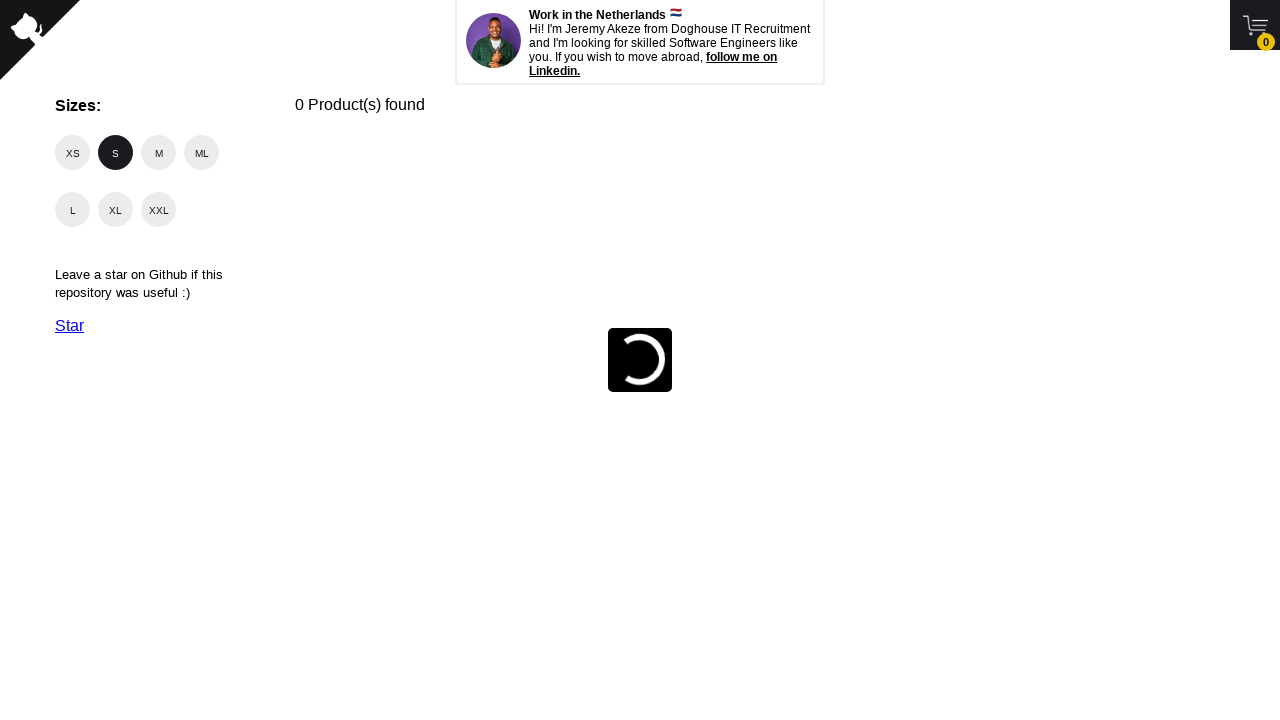

Waited 2 seconds for filter to be applied
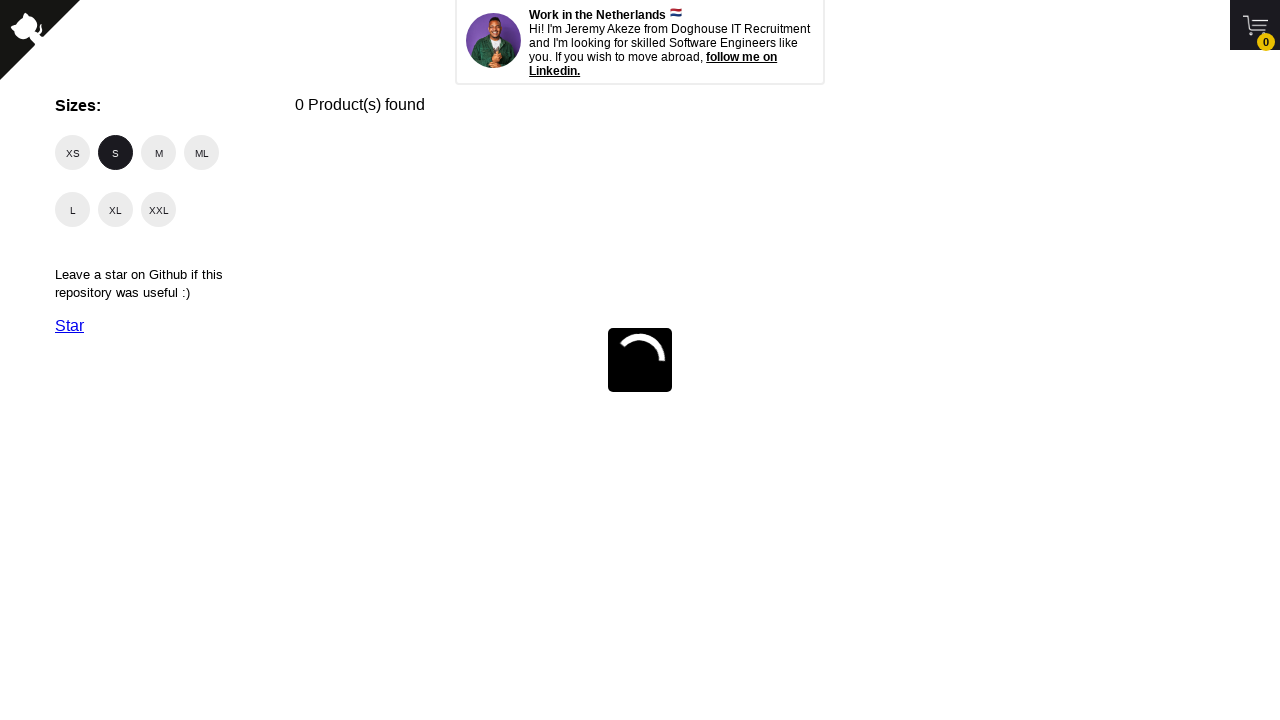

Product quantity text updated after size filter applied
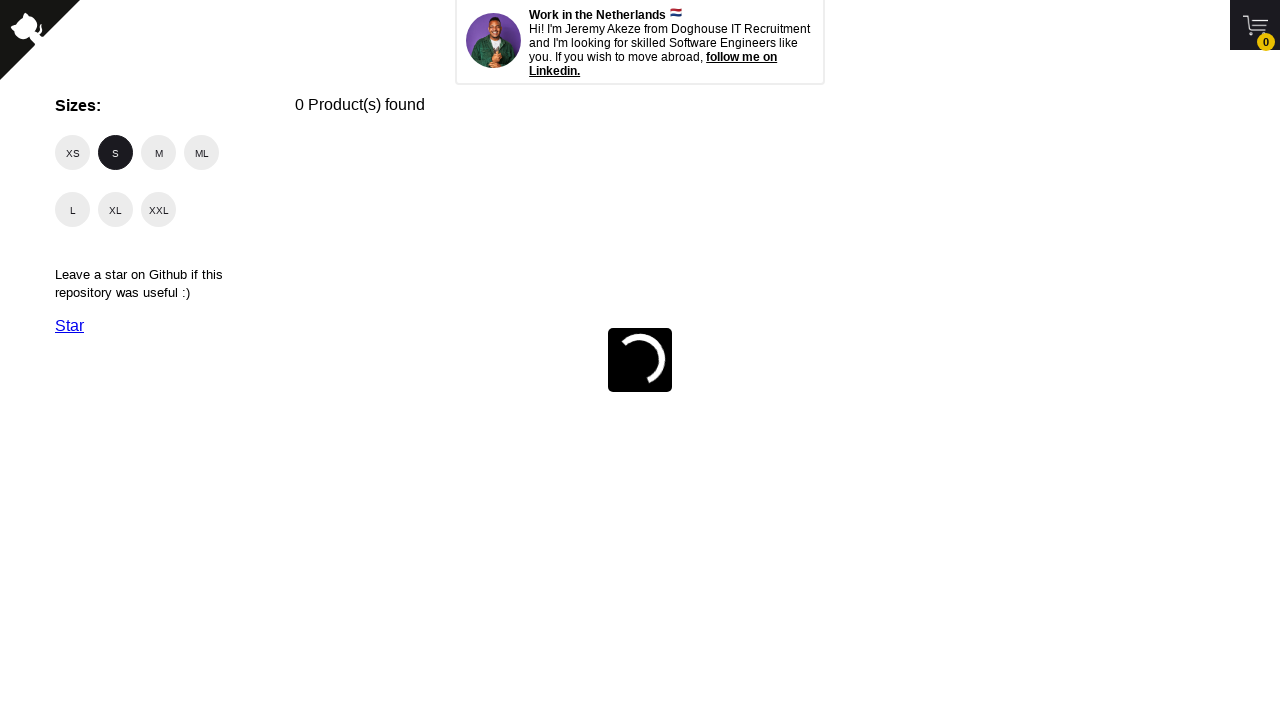

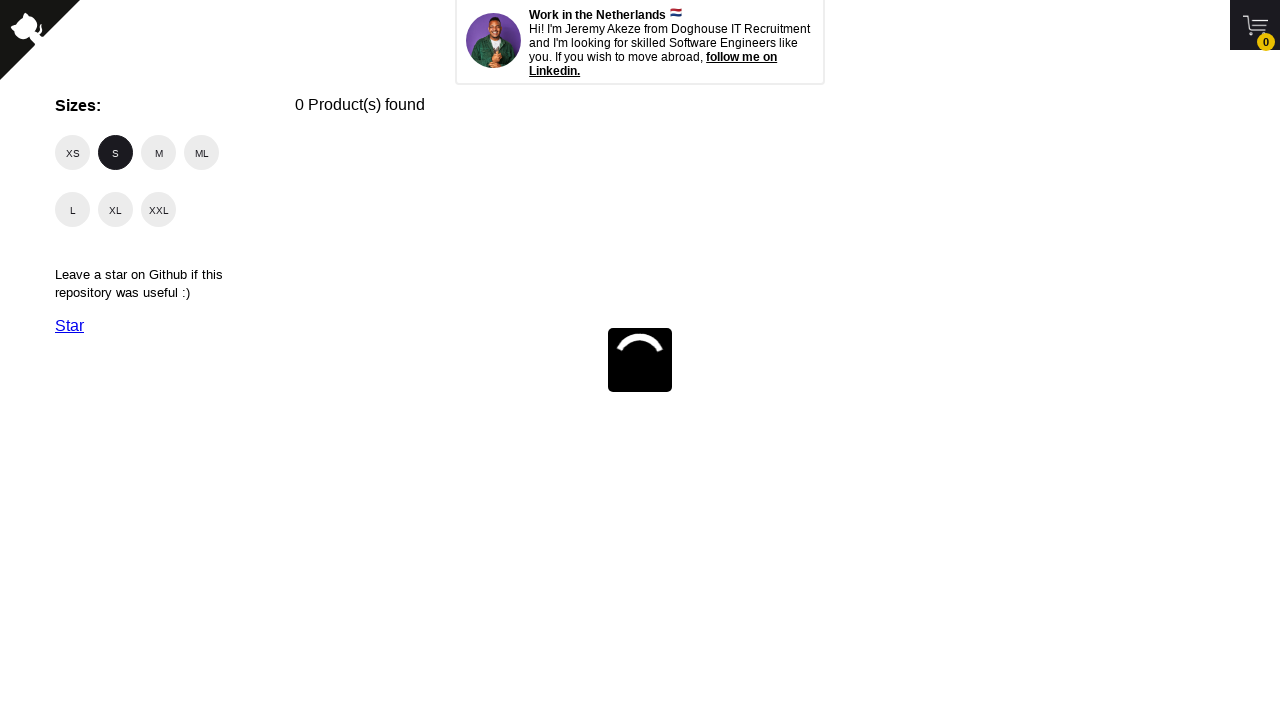